Tests creating a new customer in the manager interface

Starting URL: https://www.globalsqa.com/angularJs-protractor/BankingProject/#/login

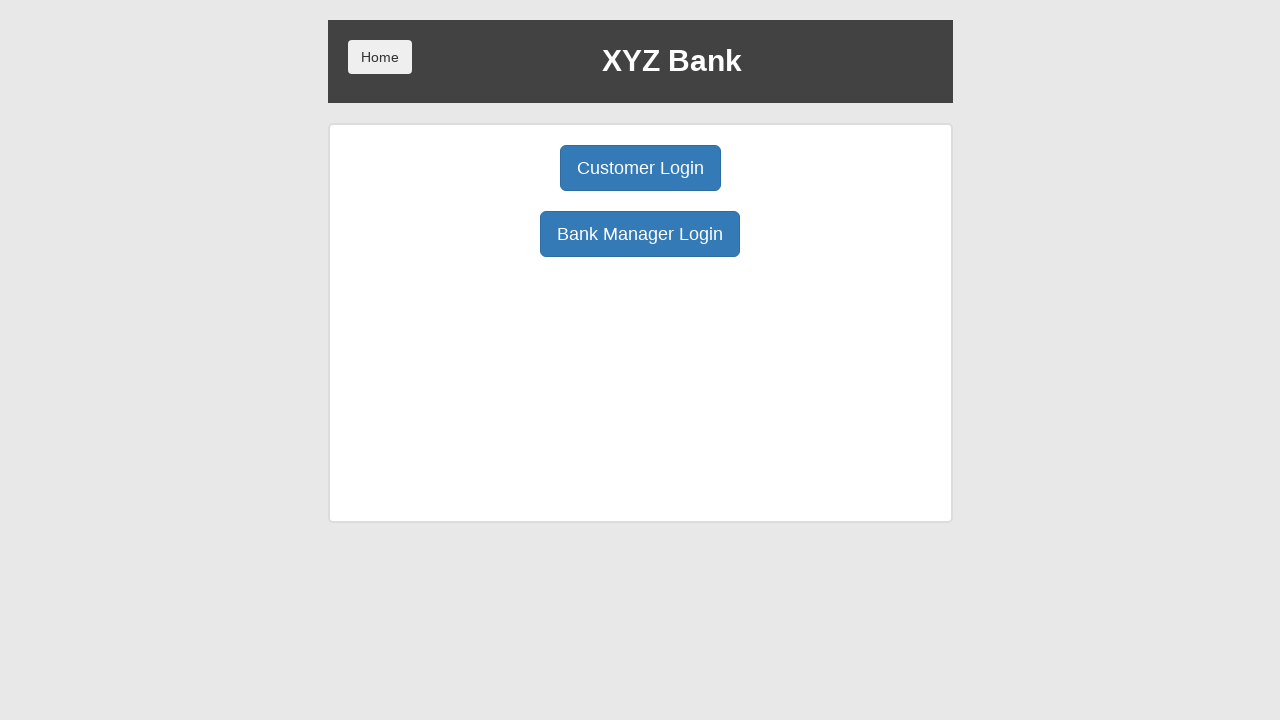

Clicked Bank Manager Login button at (640, 234) on button:has-text('Bank Manager Login')
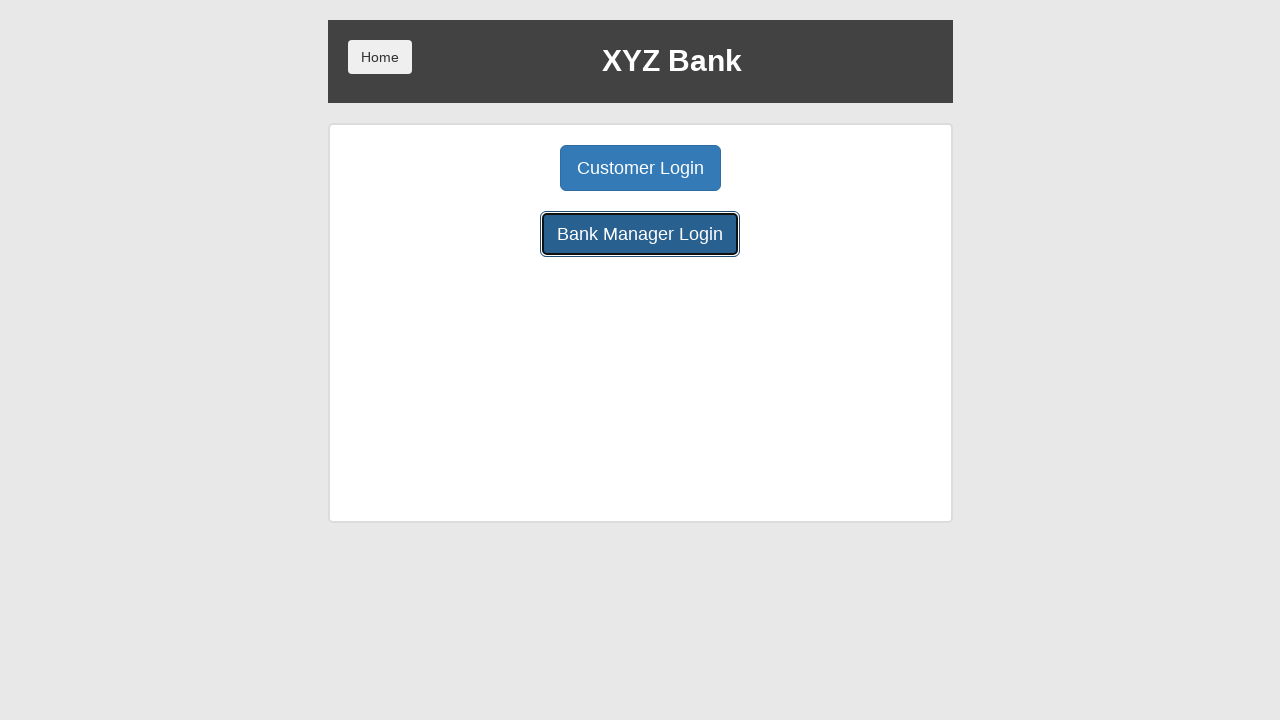

Clicked Add Customer button at (502, 168) on button:has-text('Add Customer')
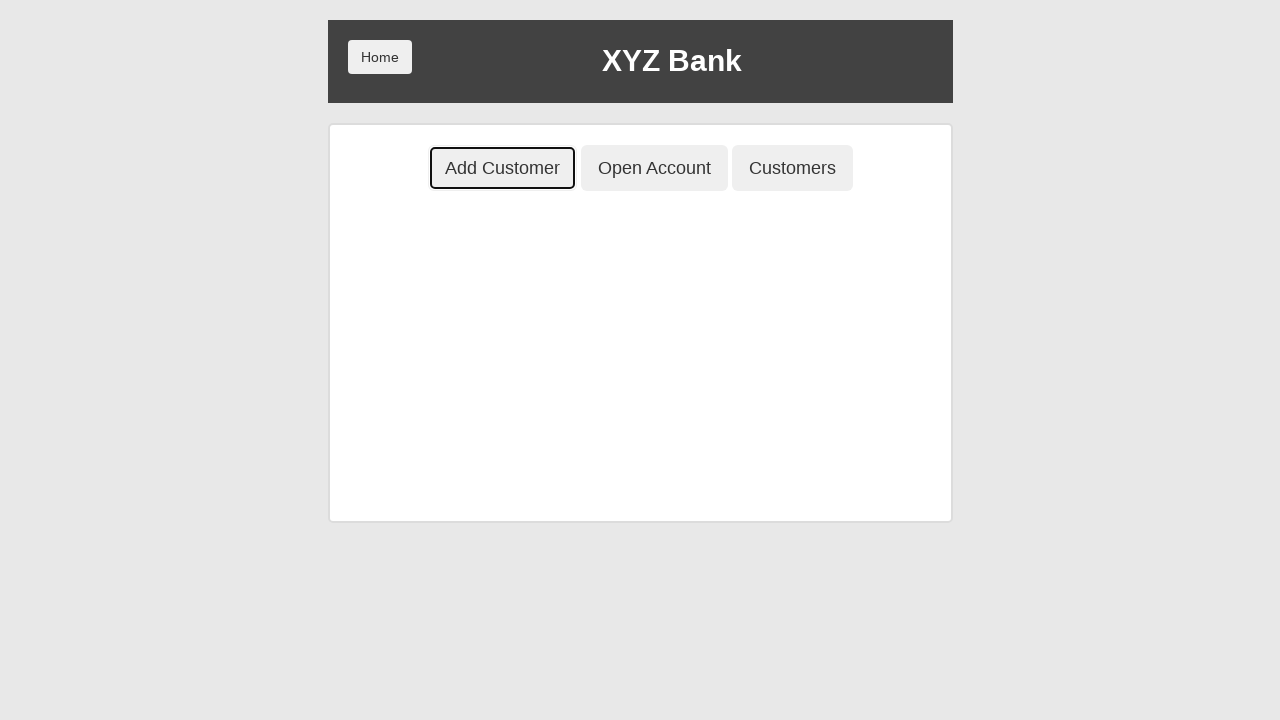

Filled First Name field with 'Mihajlo' on input[placeholder='First Name']
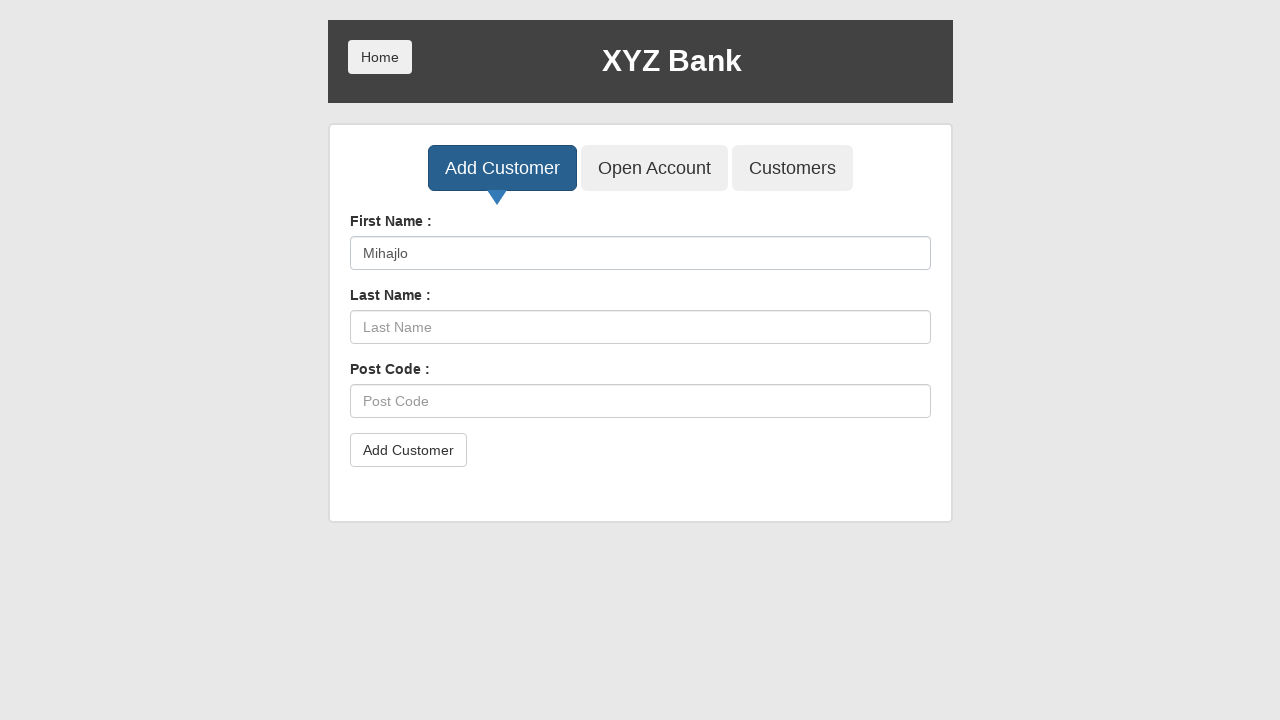

Filled Last Name field with 'Varga' on input[placeholder='Last Name']
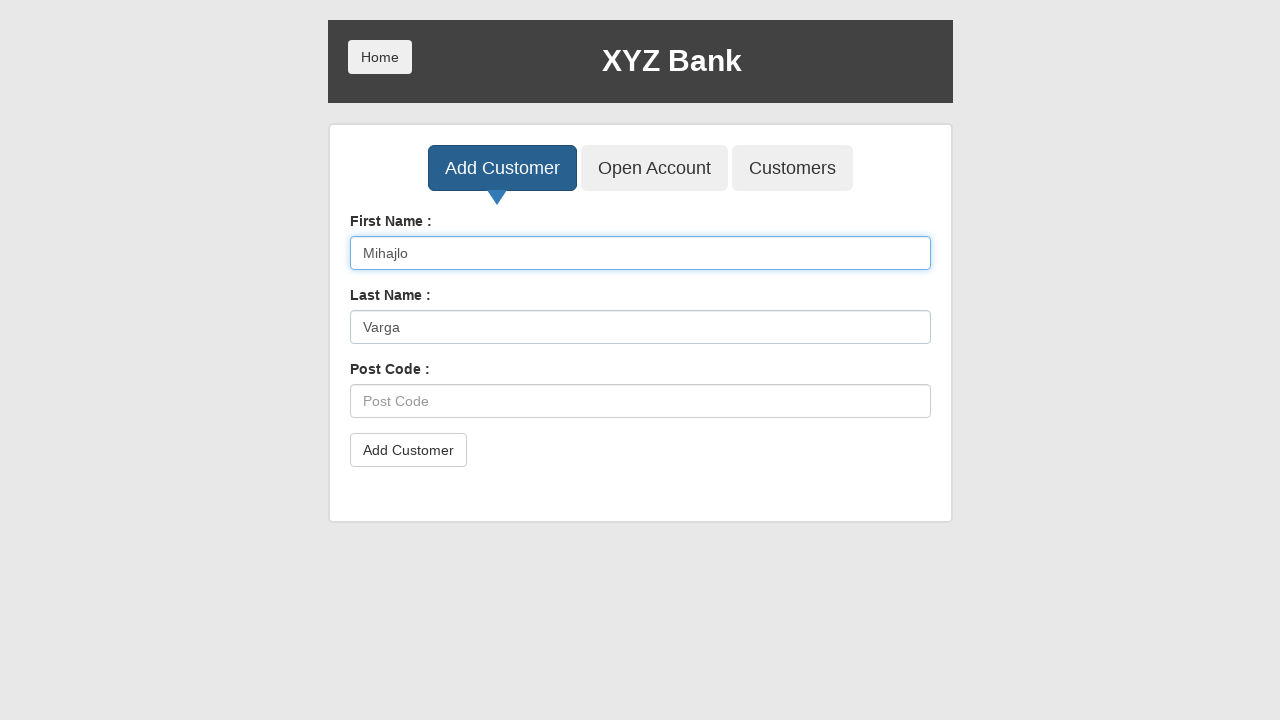

Filled Post Code field with '21000' on input[placeholder='Post Code']
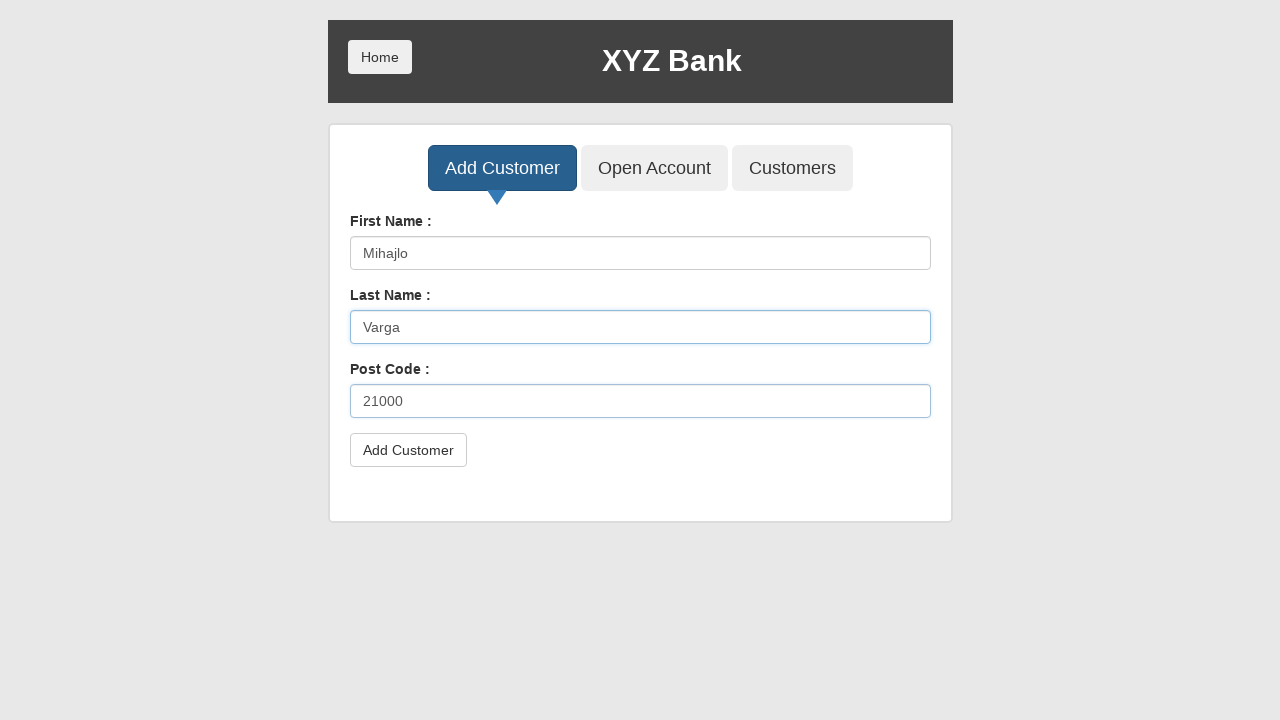

Clicked Add Customer submit button at (408, 450) on button[type='submit']:has-text('Add Customer')
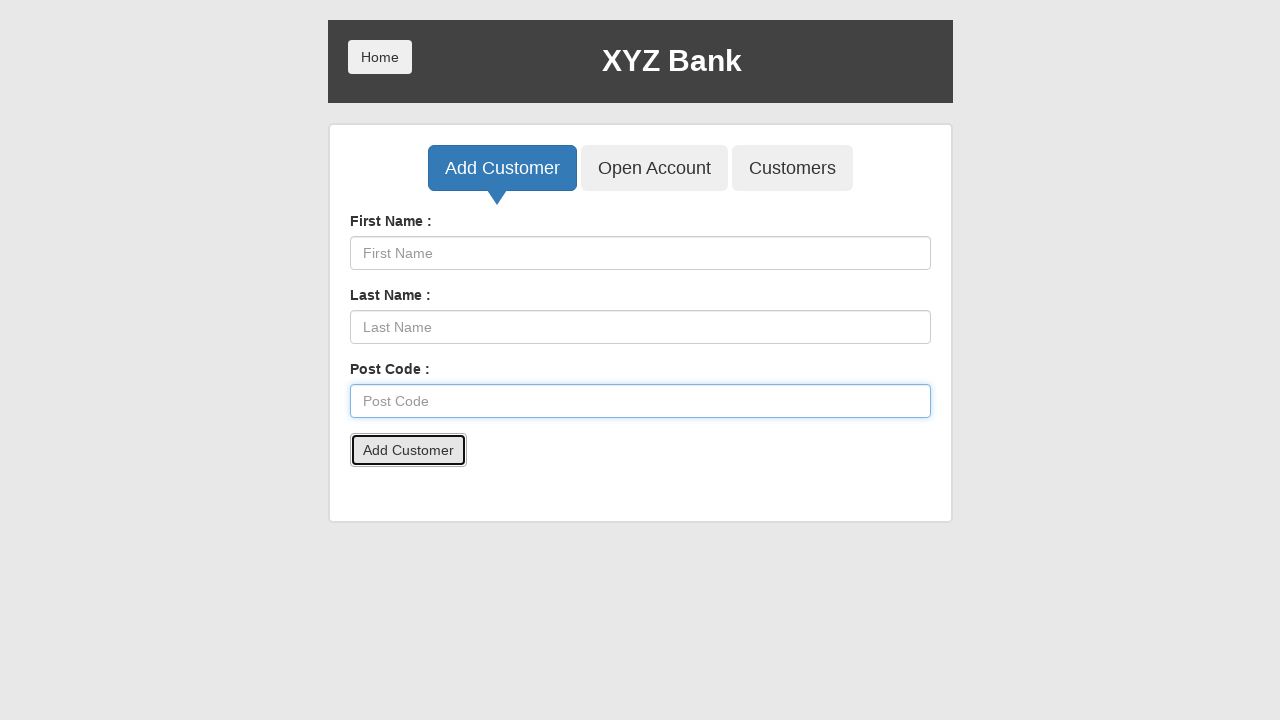

Accepted confirmation dialog
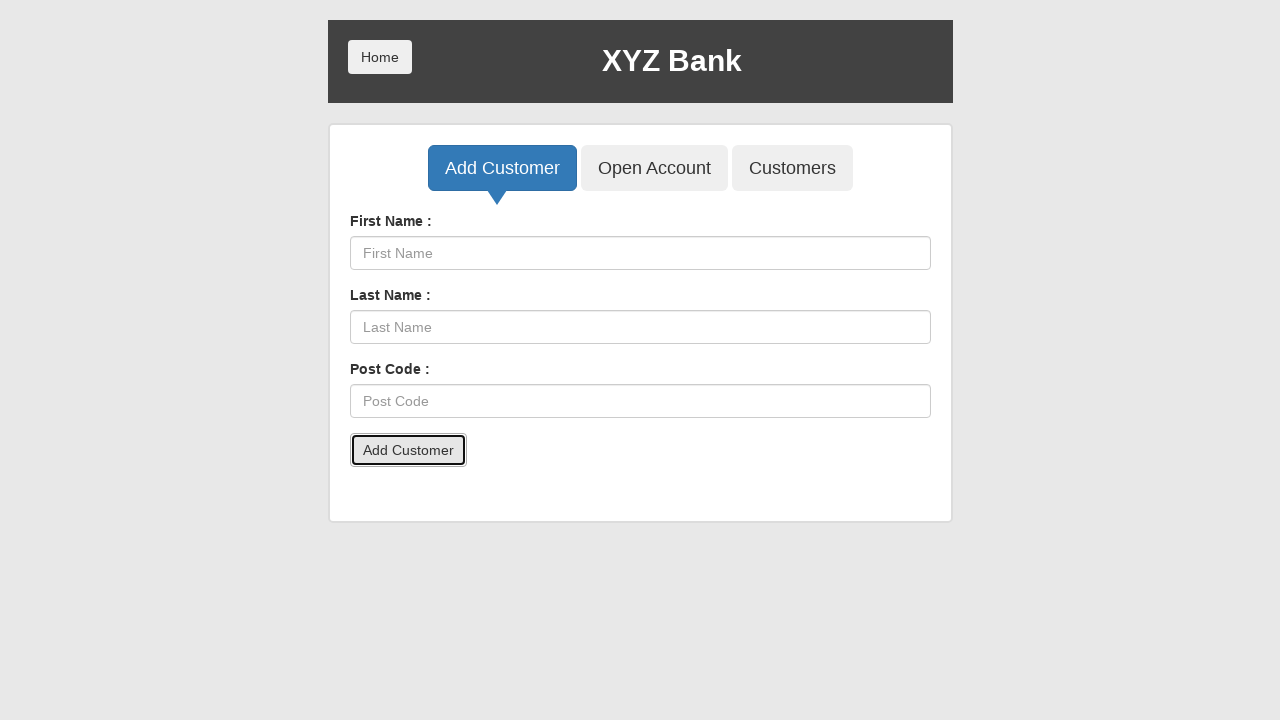

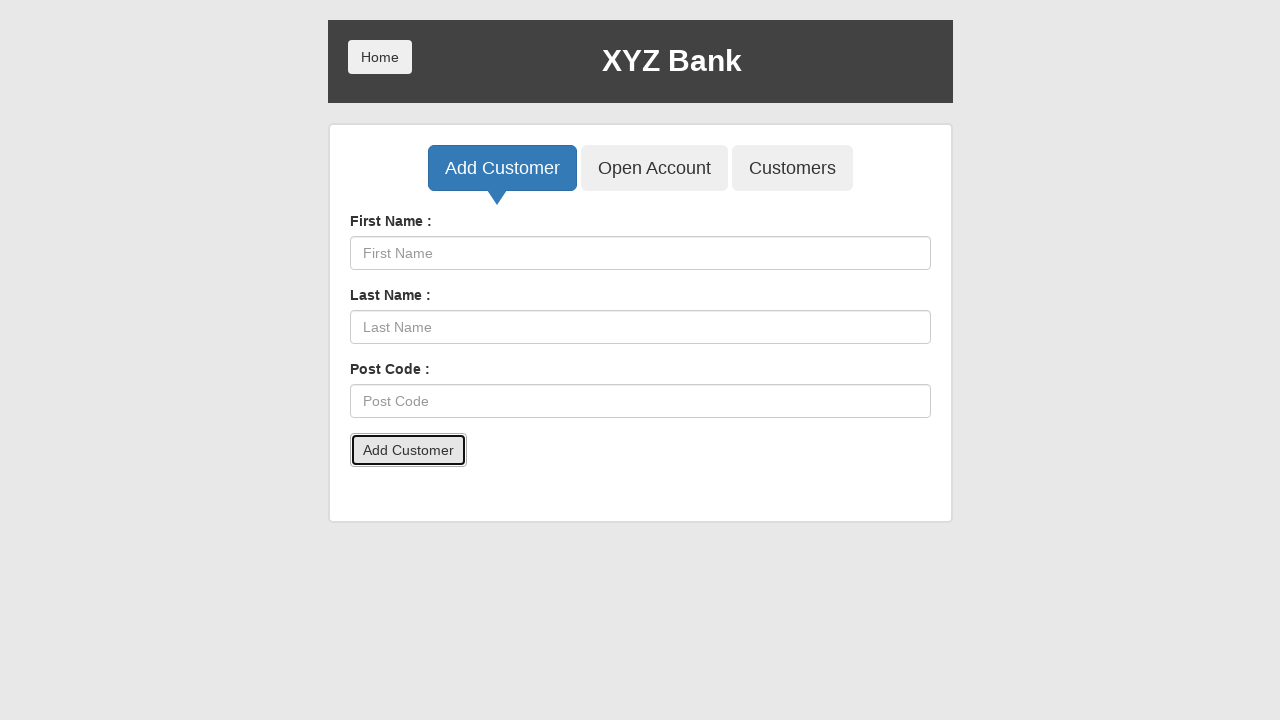